Tests a radio button form by filling in title and description fields, selecting a radio button option, and submitting the form

Starting URL: https://rori4.github.io/selenium-practice/#/pages/practice/radio-button-form

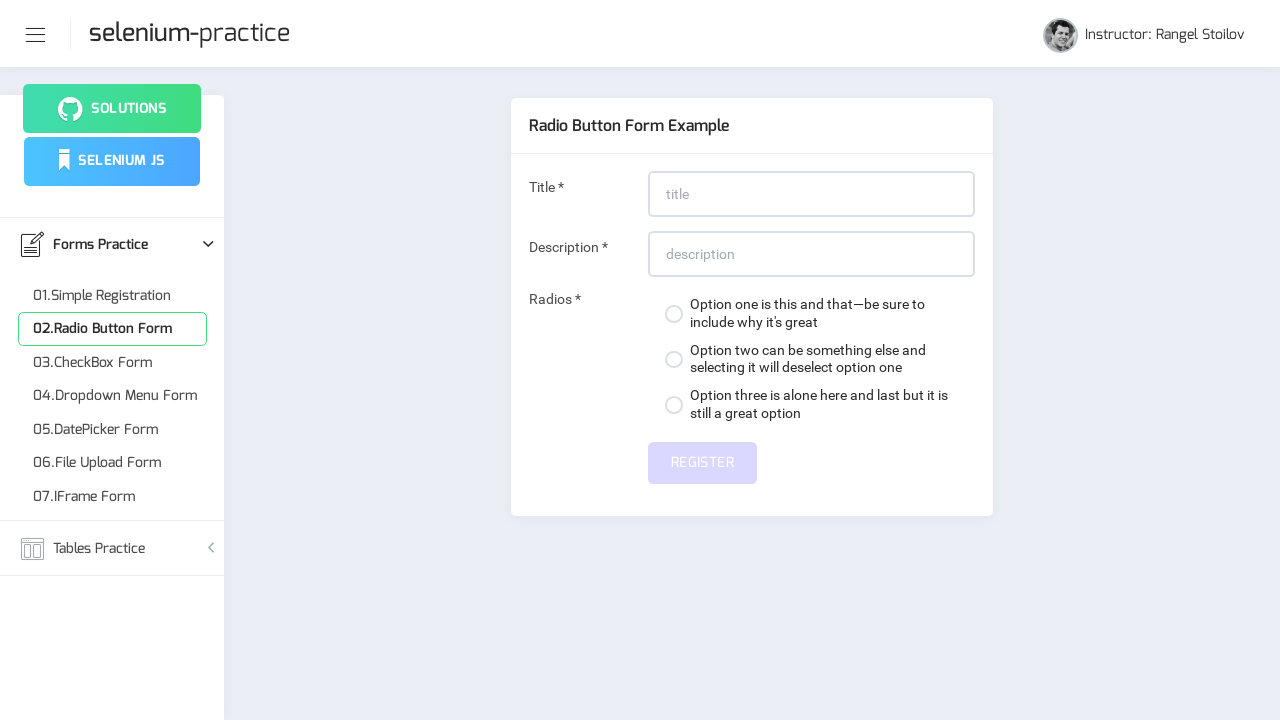

Filled title field with at least 20 characters on #title
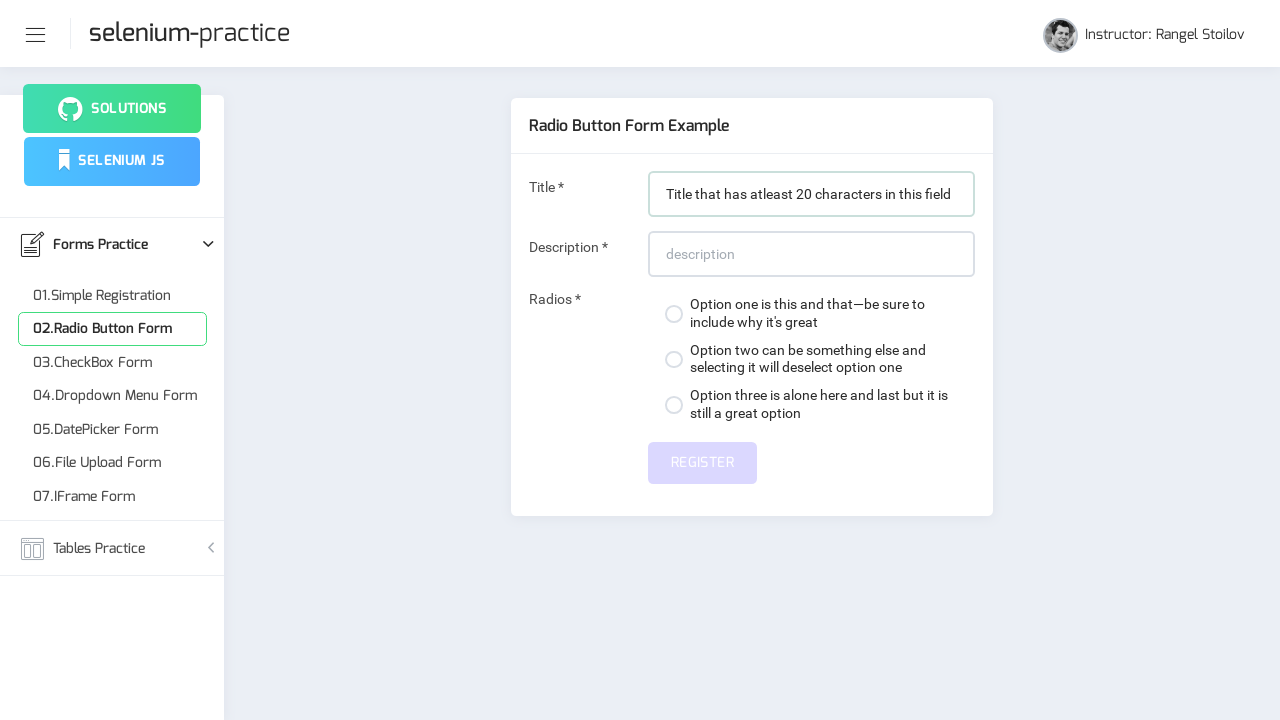

Filled description field with at least 20 characters on #description
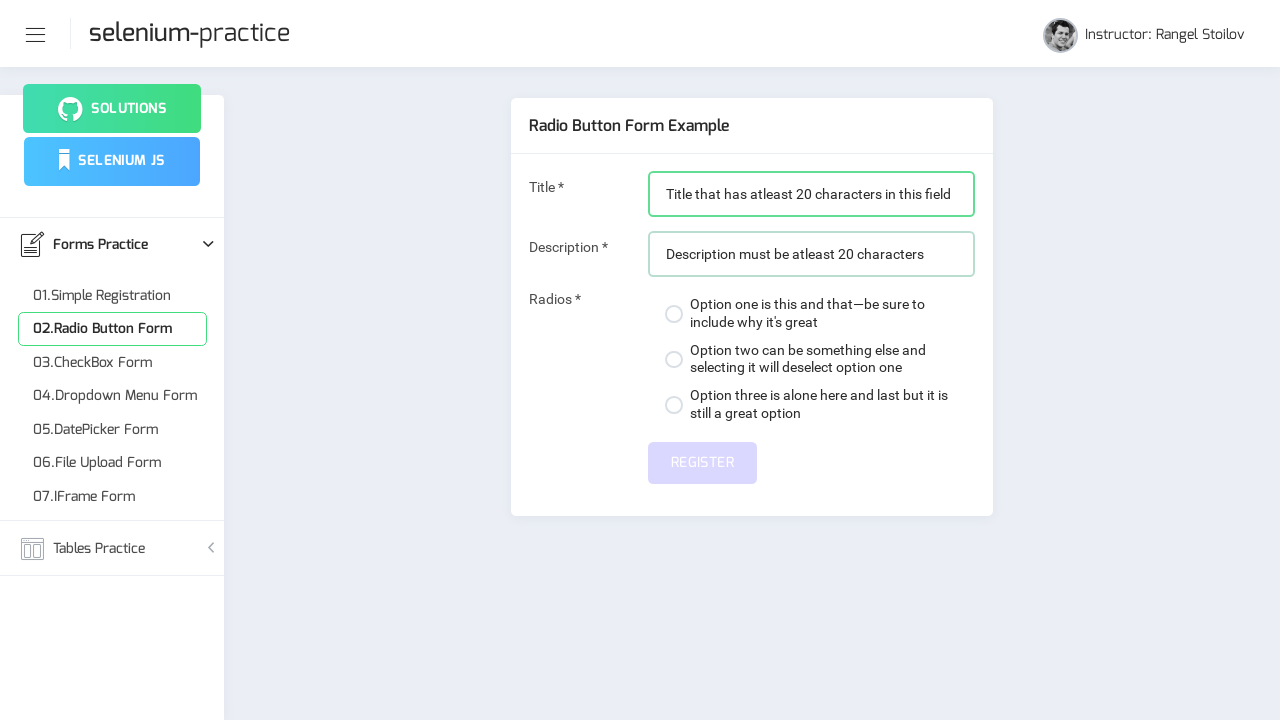

Selected first radio button option at (674, 314) on div:nth-child(1) > label > span.custom-control-indicator
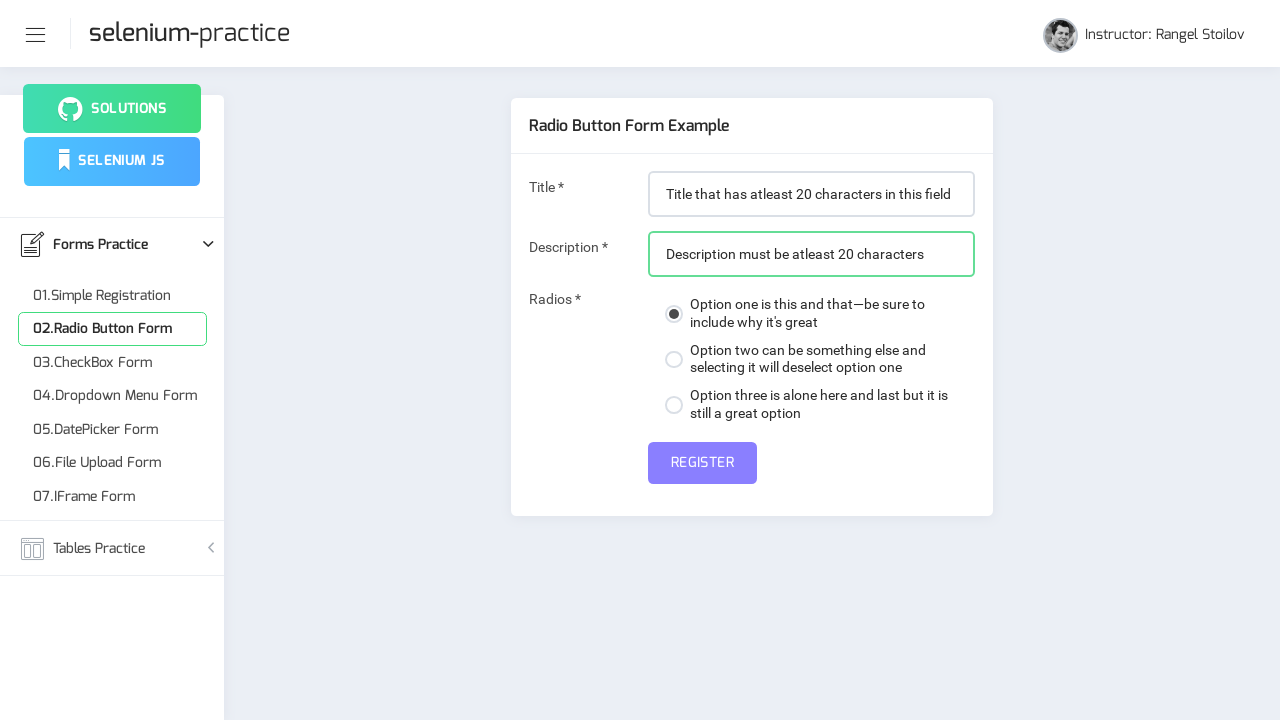

Submitted the radio button form at (702, 463) on #submit
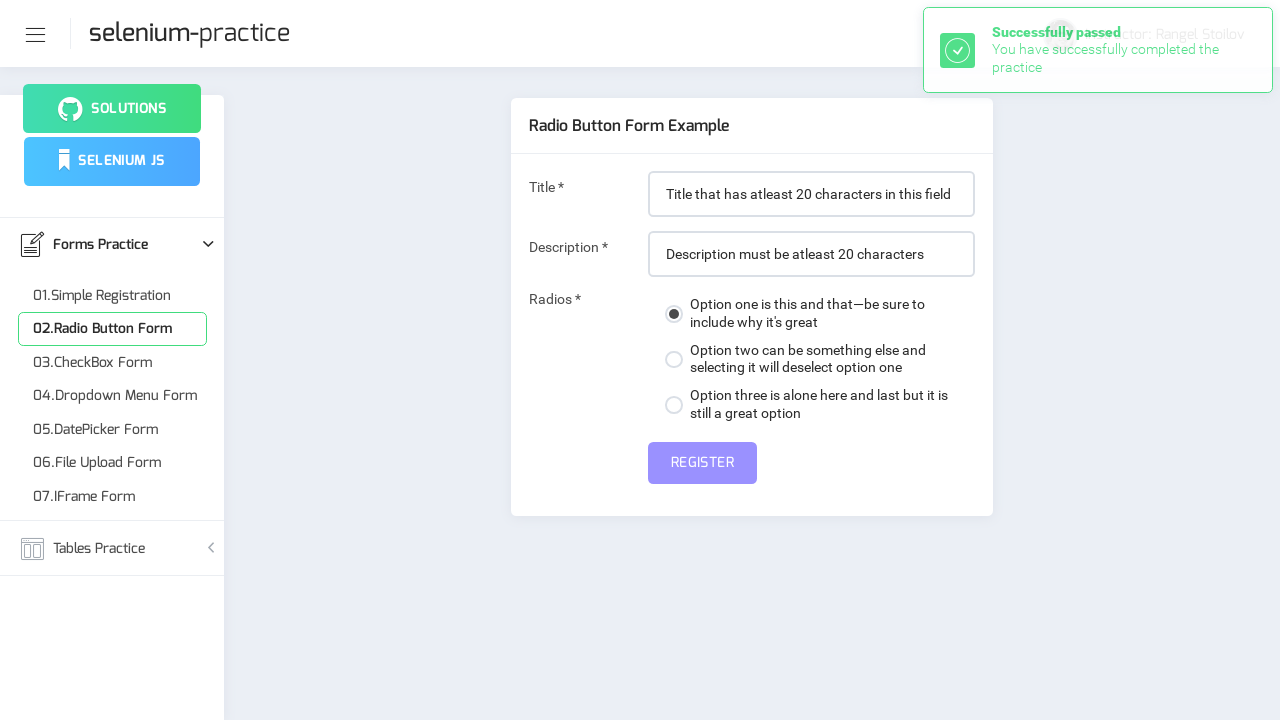

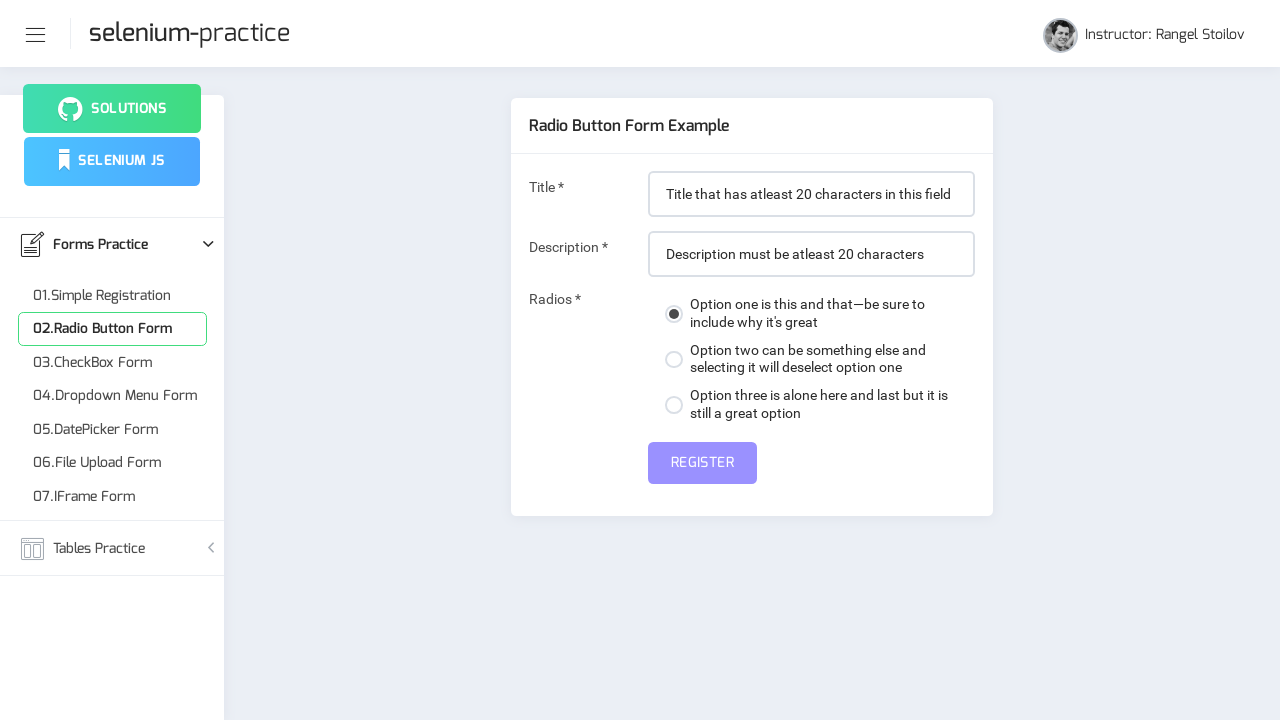